Navigates to Infosys website, maximizes the window, and verifies that the page loads and cookies can be accessed from the browser context.

Starting URL: https://www.infosys.com

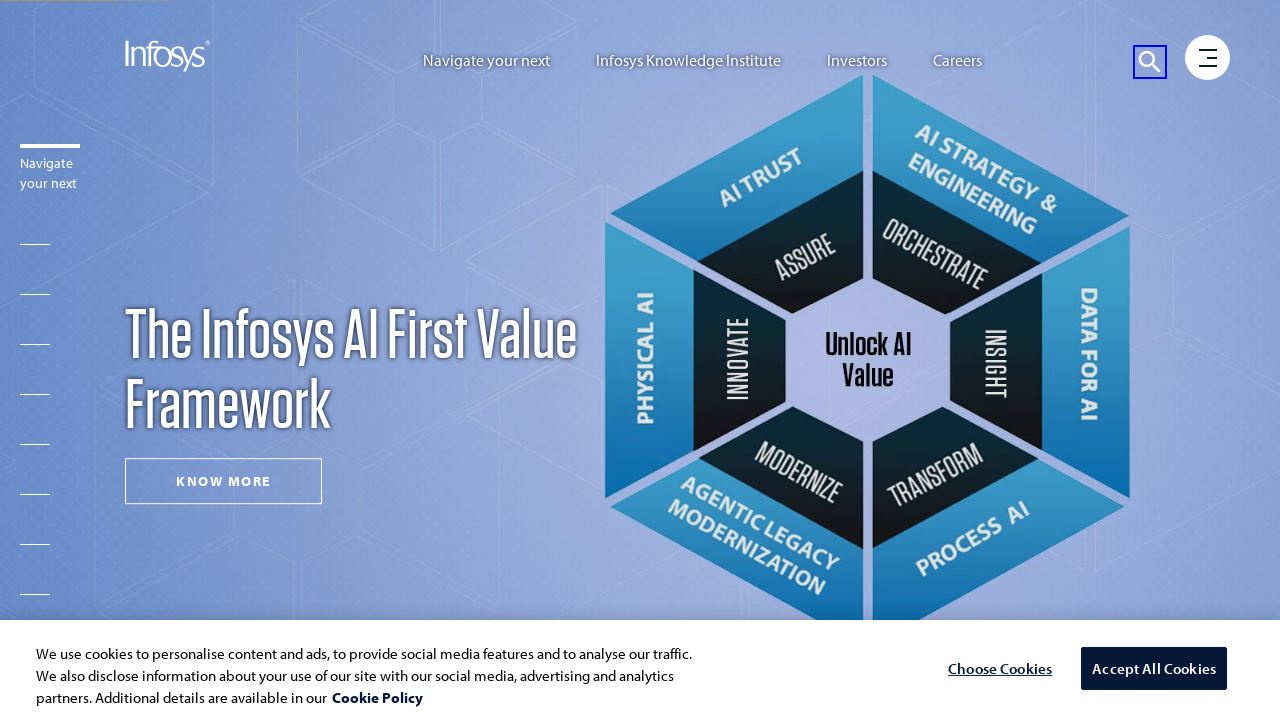

Set viewport to 1920x1080 to maximize window
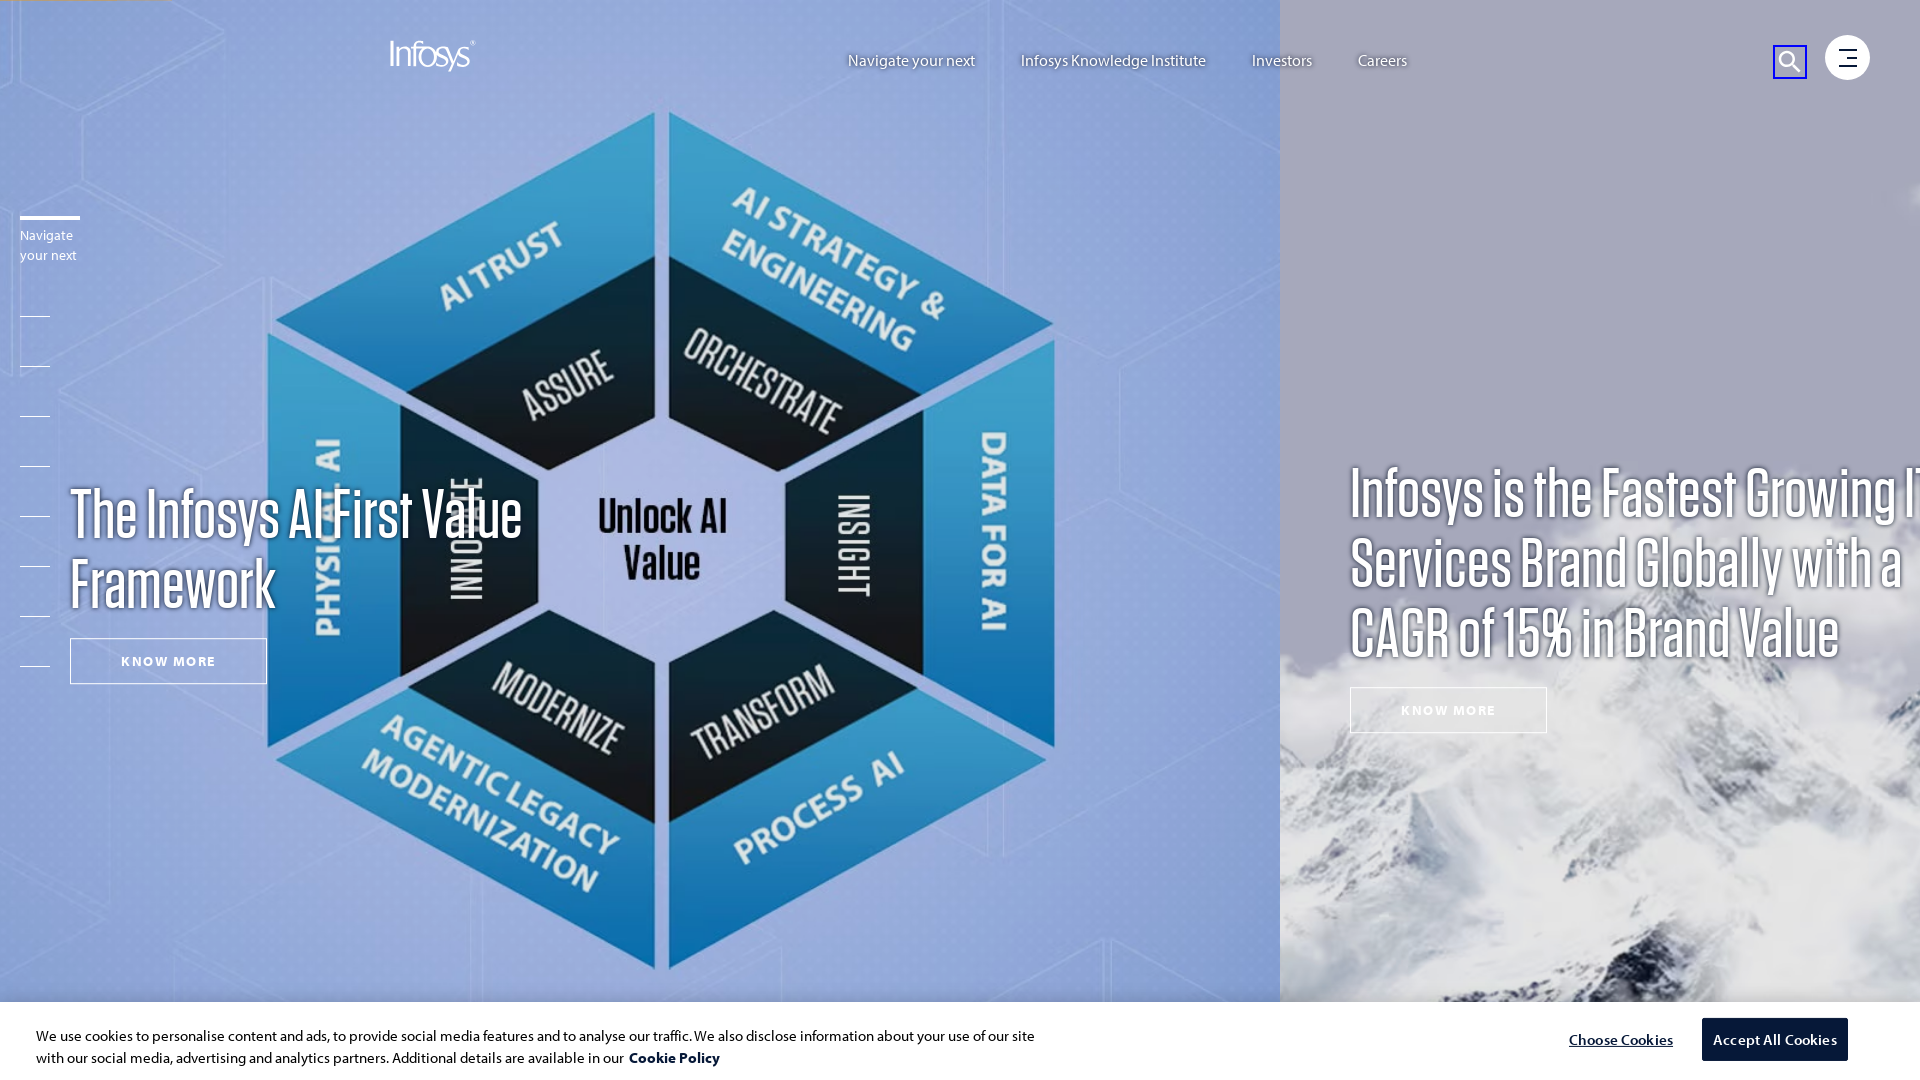

Page fully loaded - network idle state reached
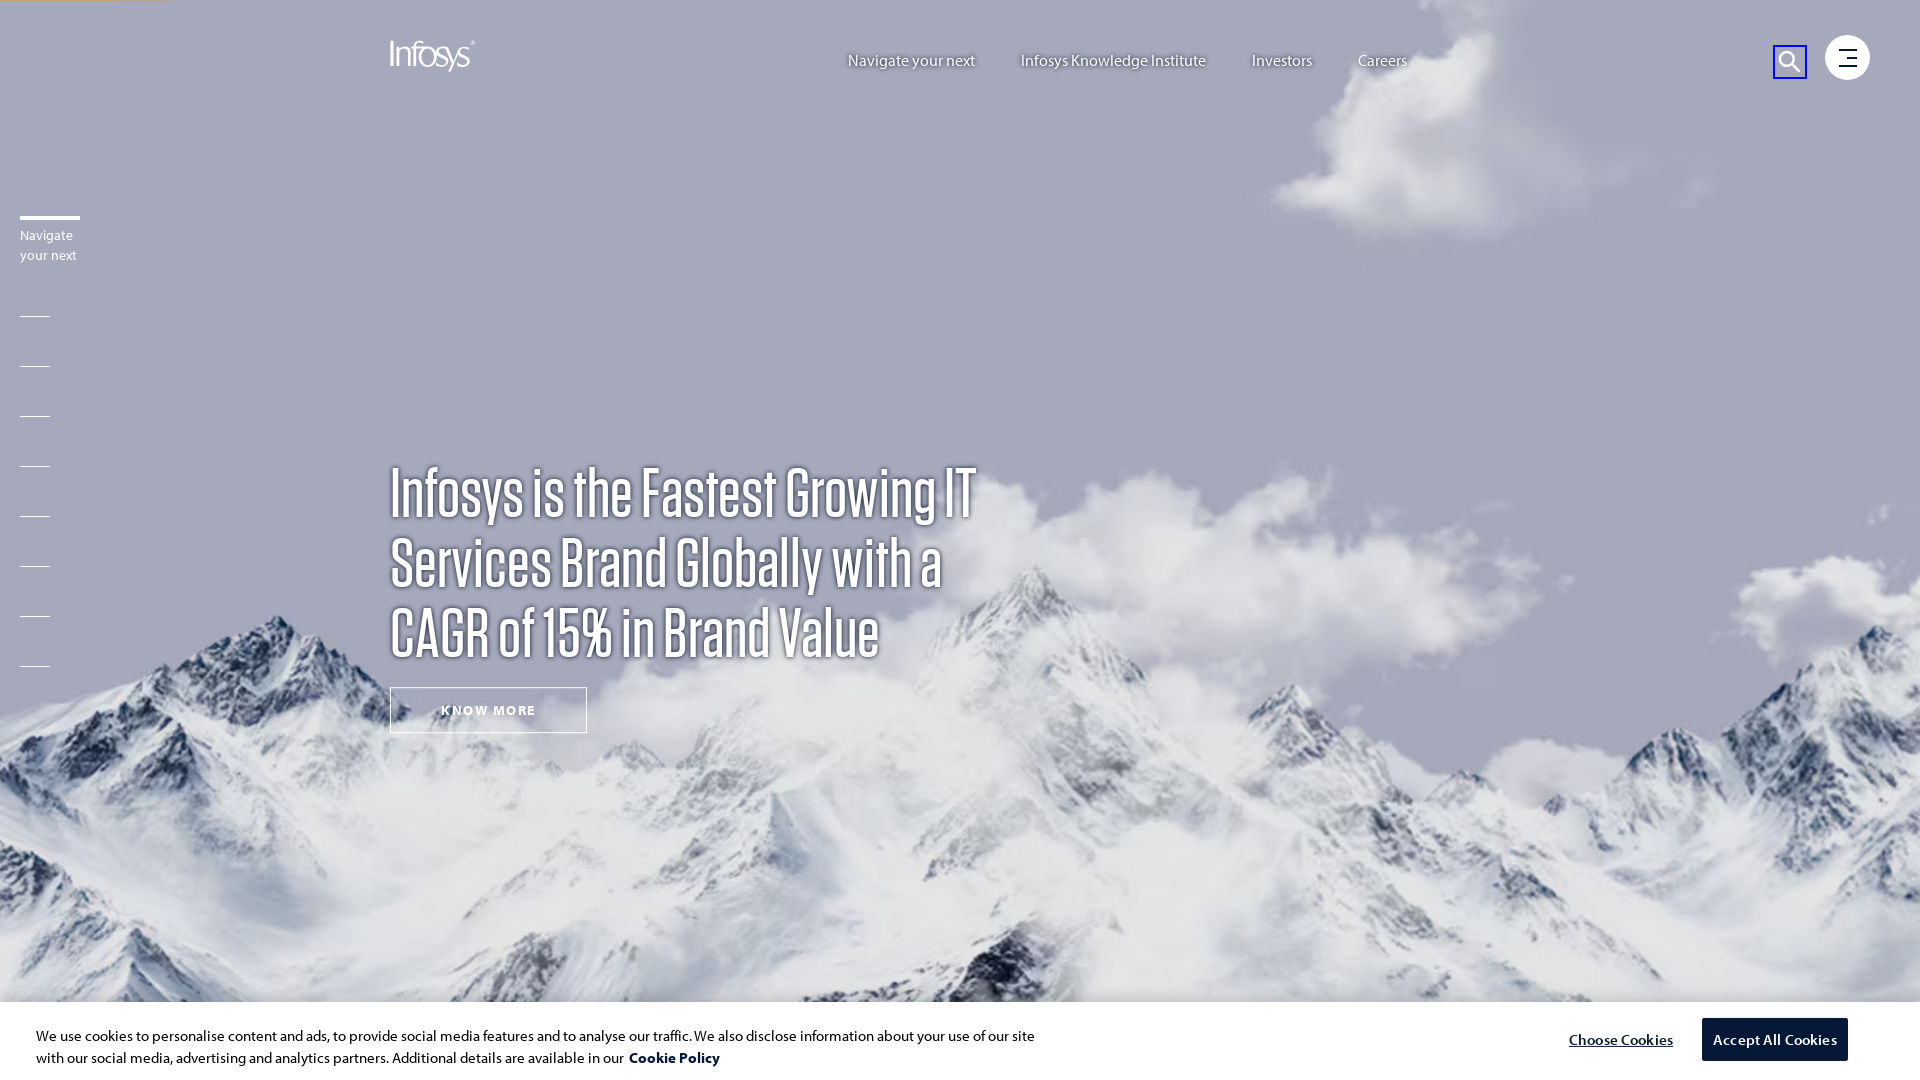

Added custom cookie 'Company' with value 'AMG SPICES' to browser context
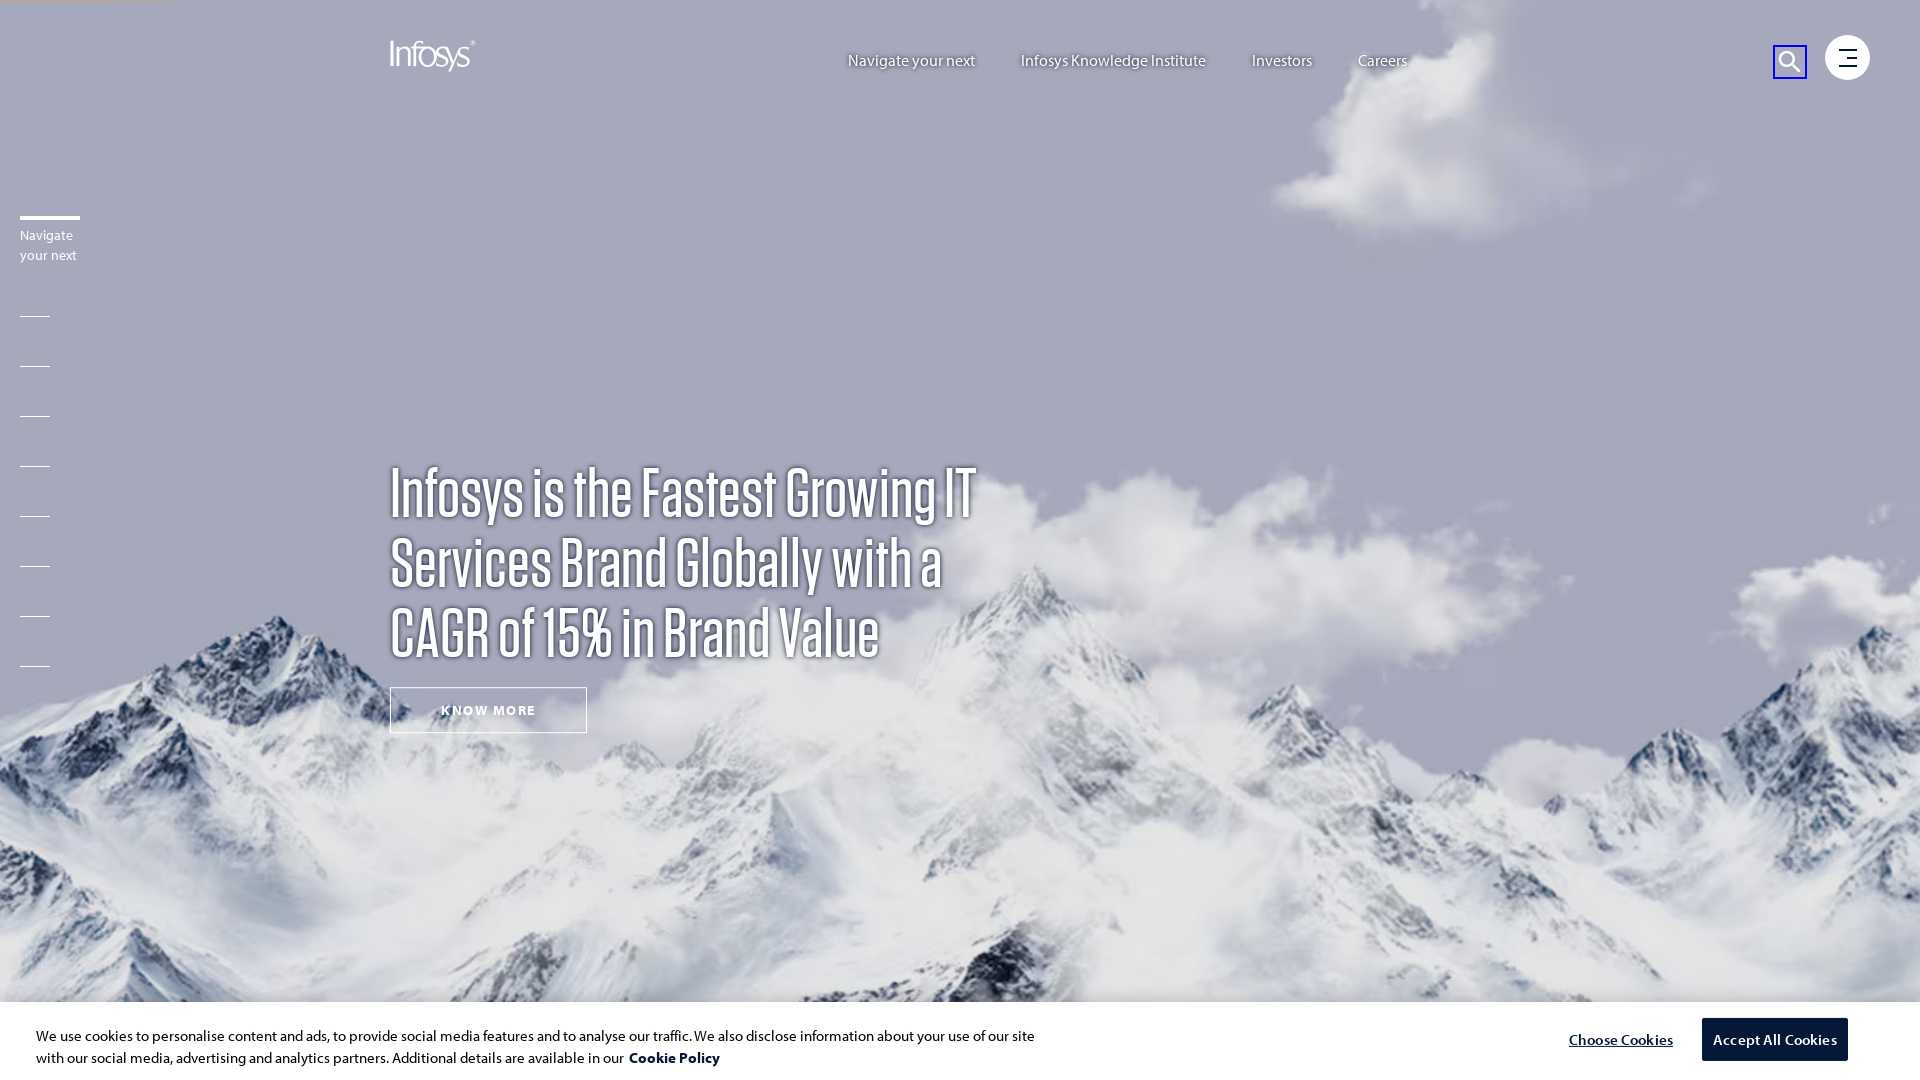

Verified page loaded by confirming body element exists
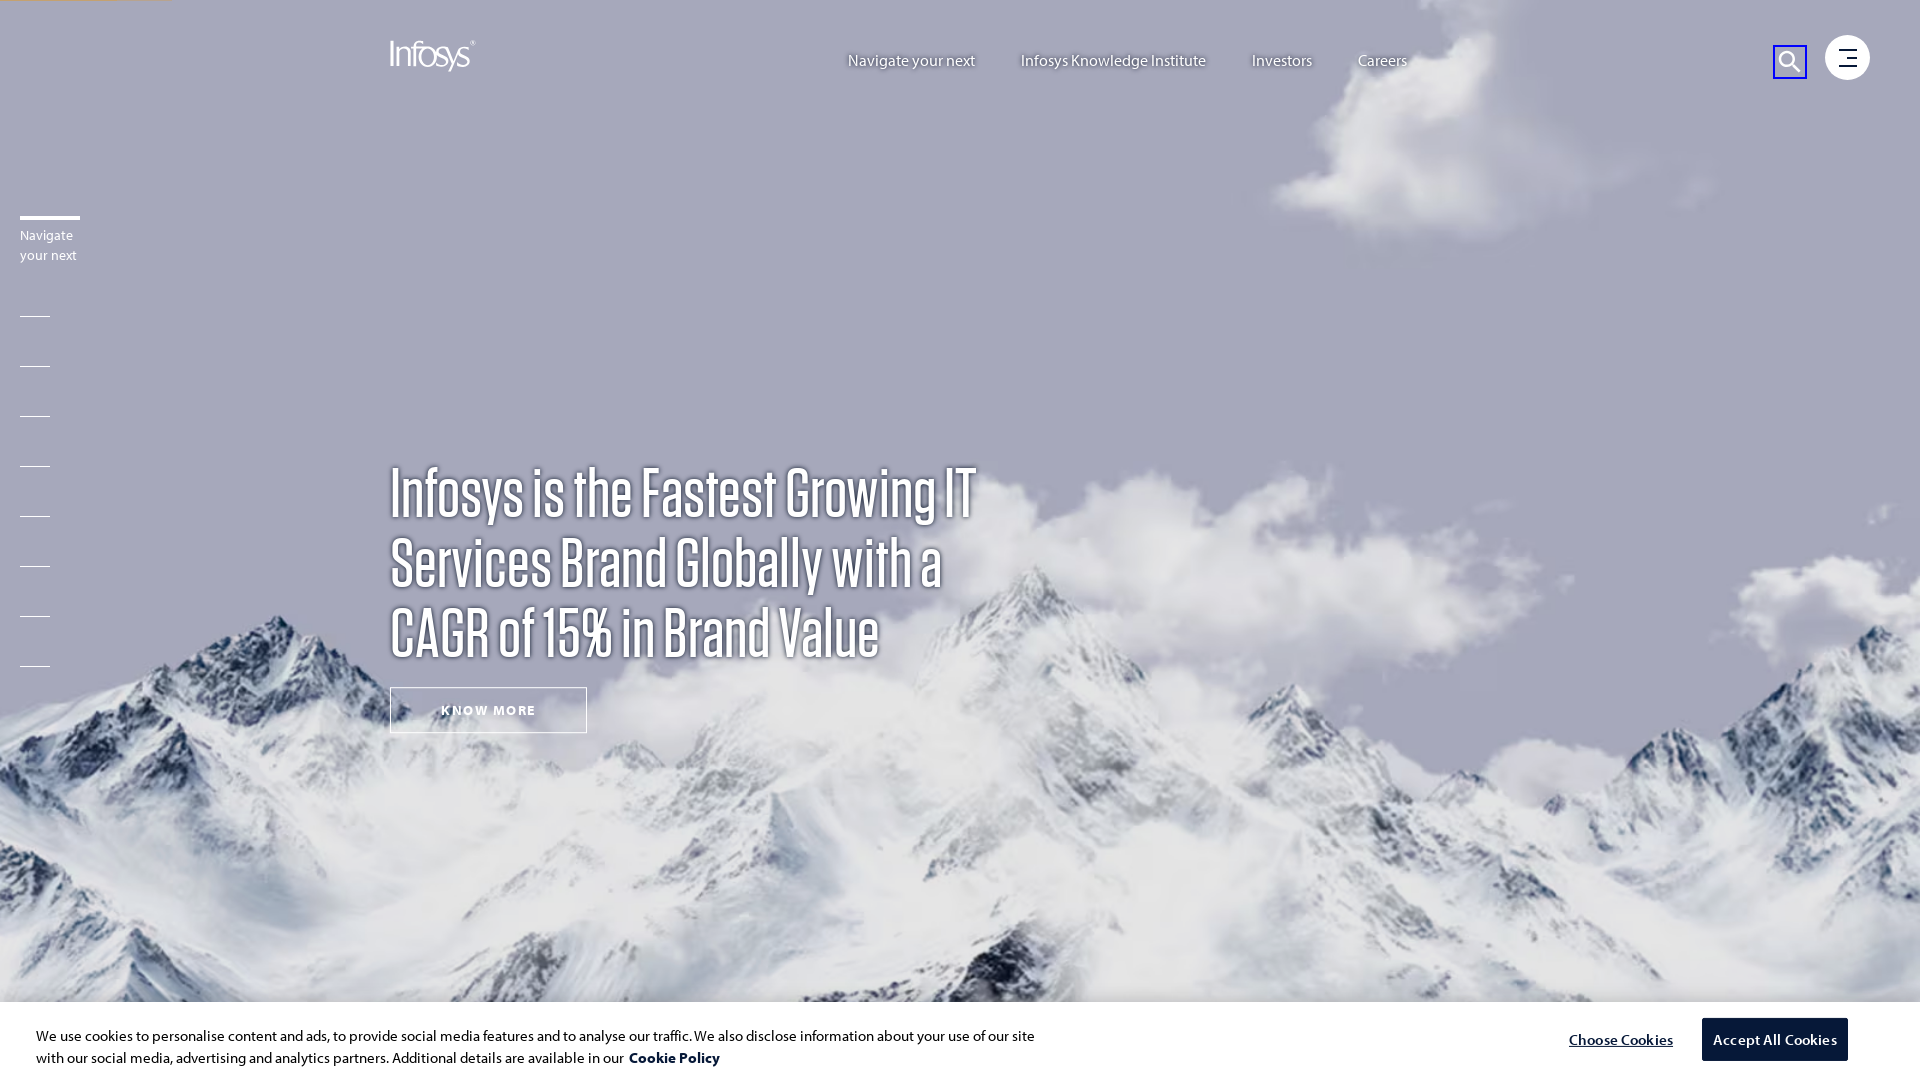

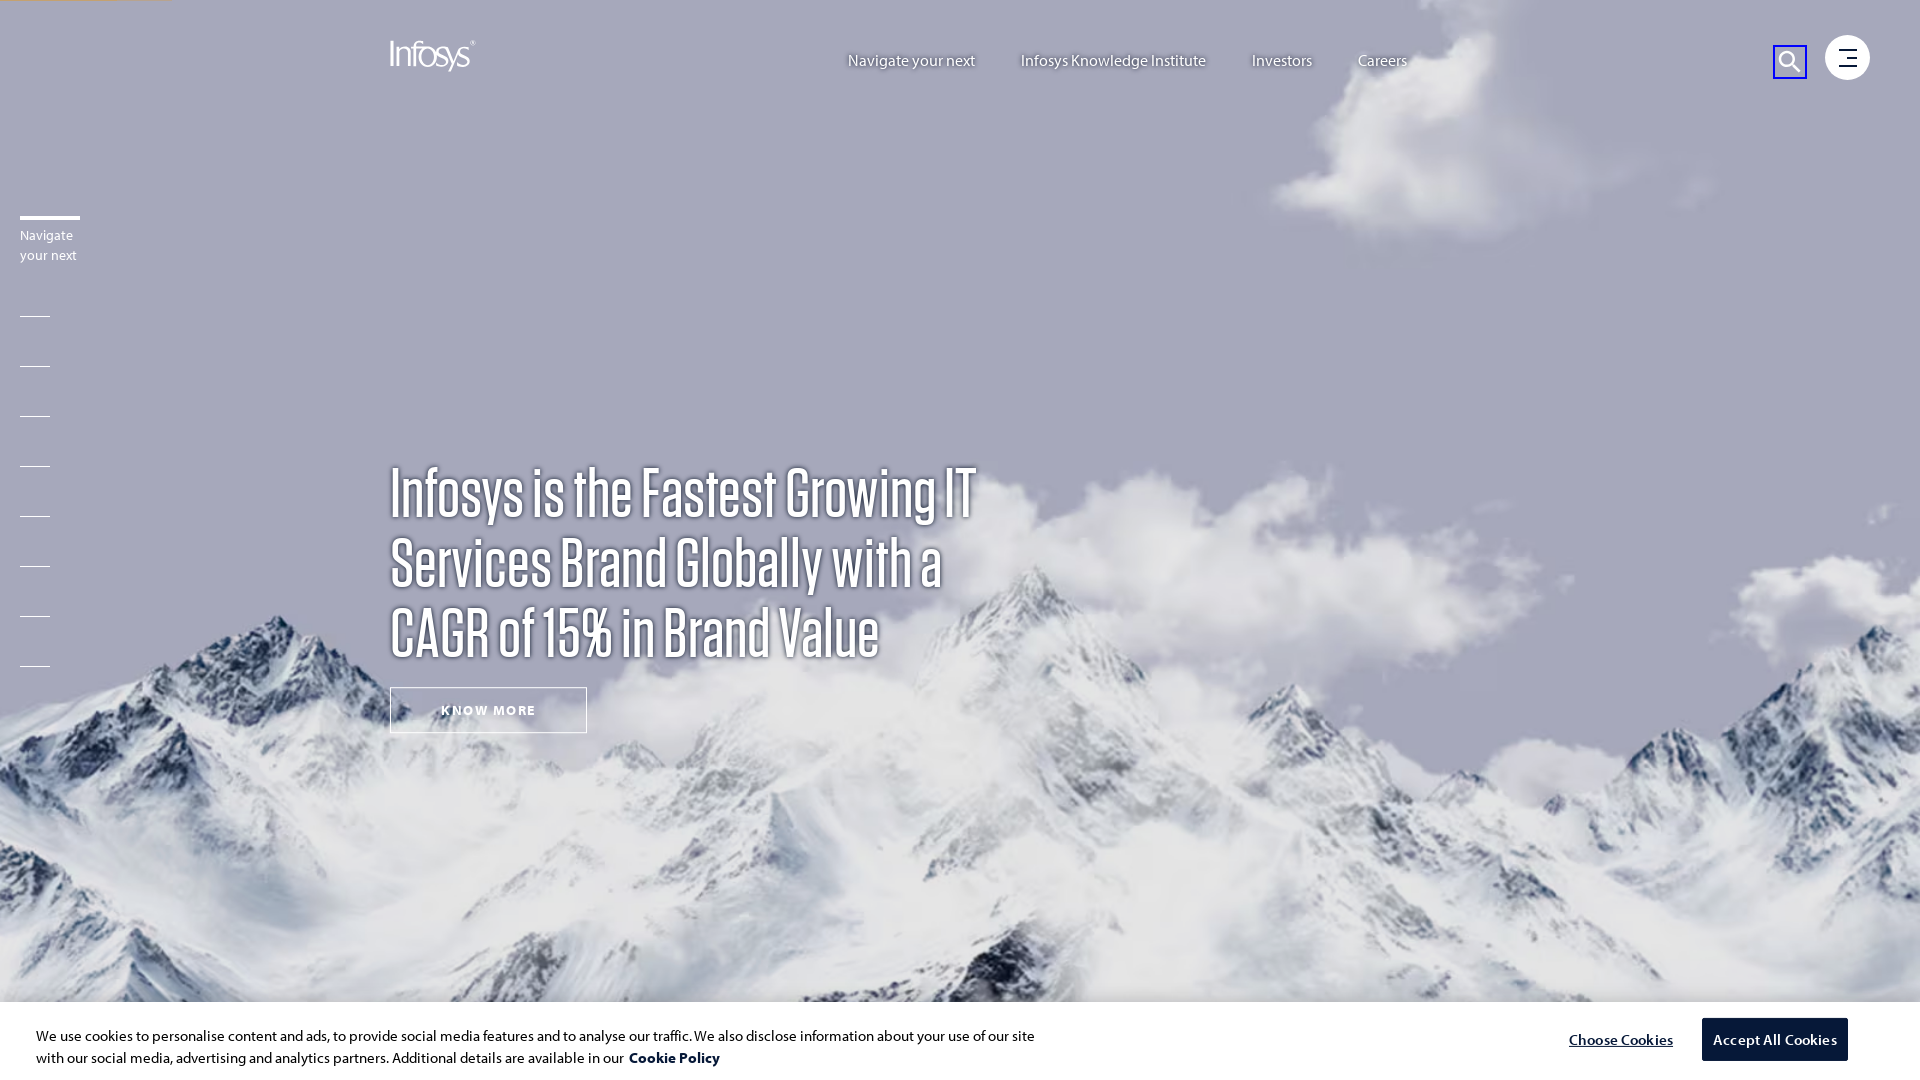